Tests basic navigation on example.com by clicking the main link and verifying the page content contains expected RFC reference text

Starting URL: https://example.com/

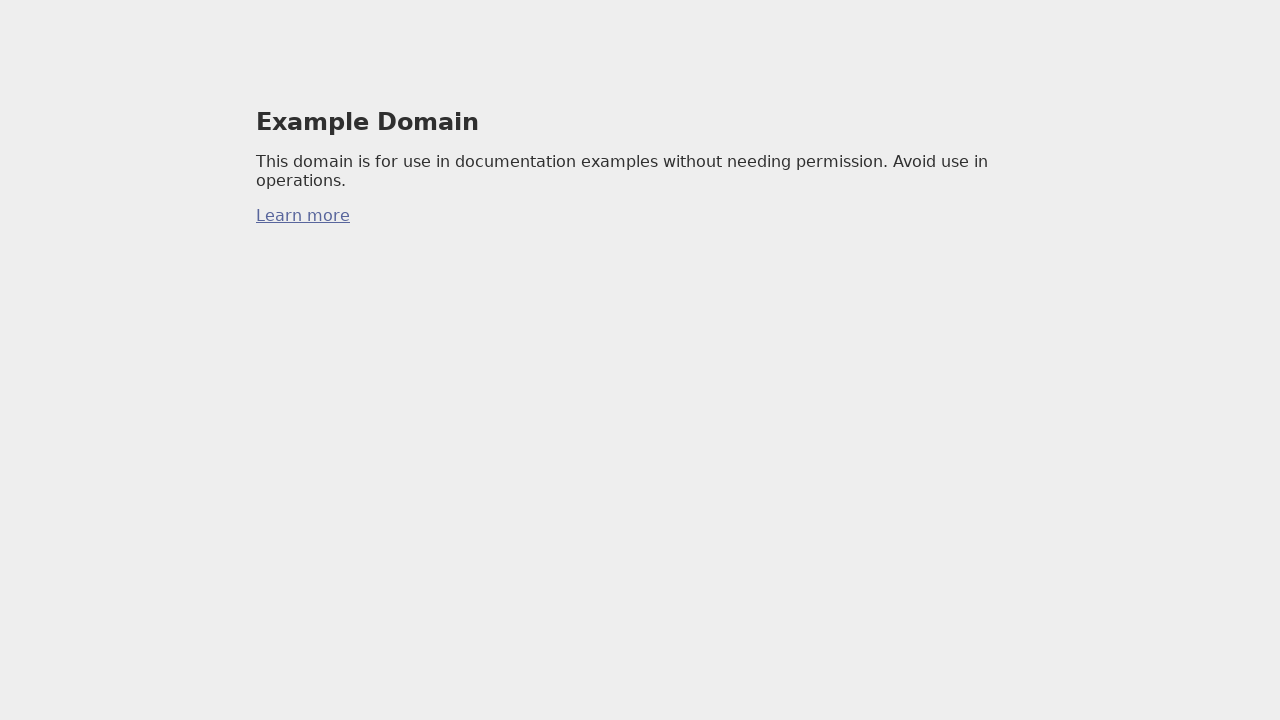

Verified page title contains 'Example Domain'
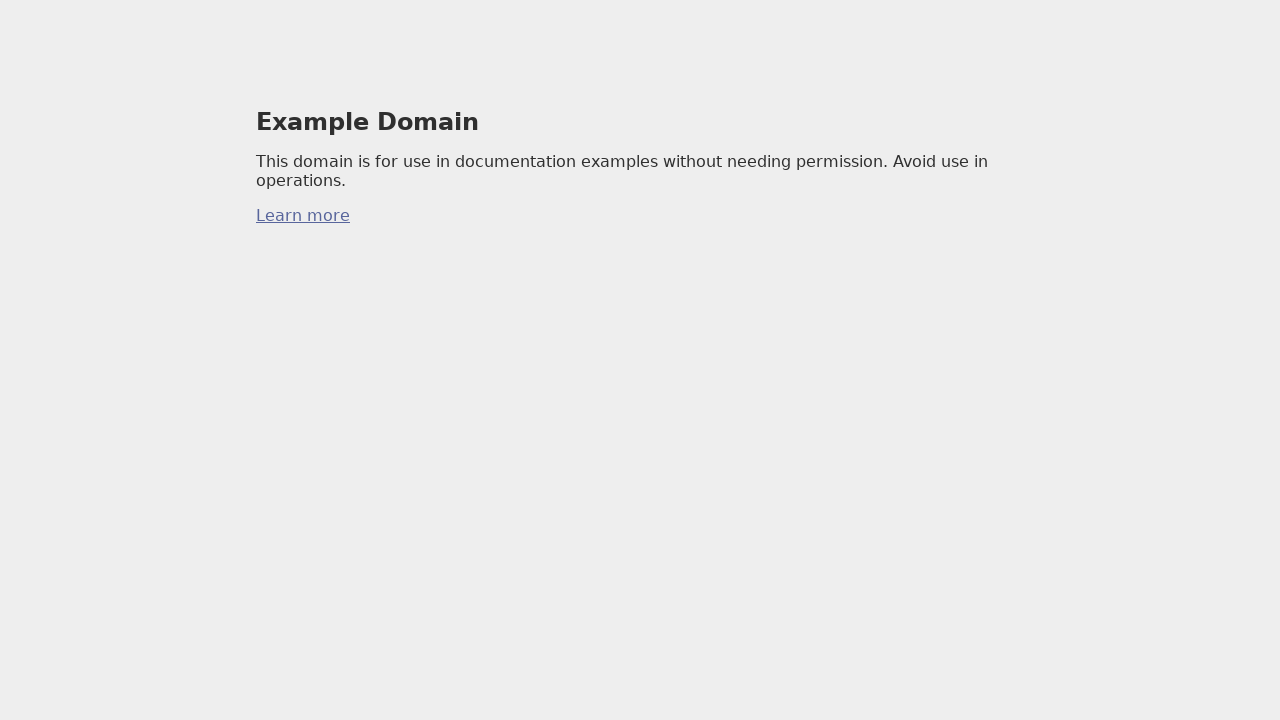

Clicked main link on example.com at (303, 216) on a
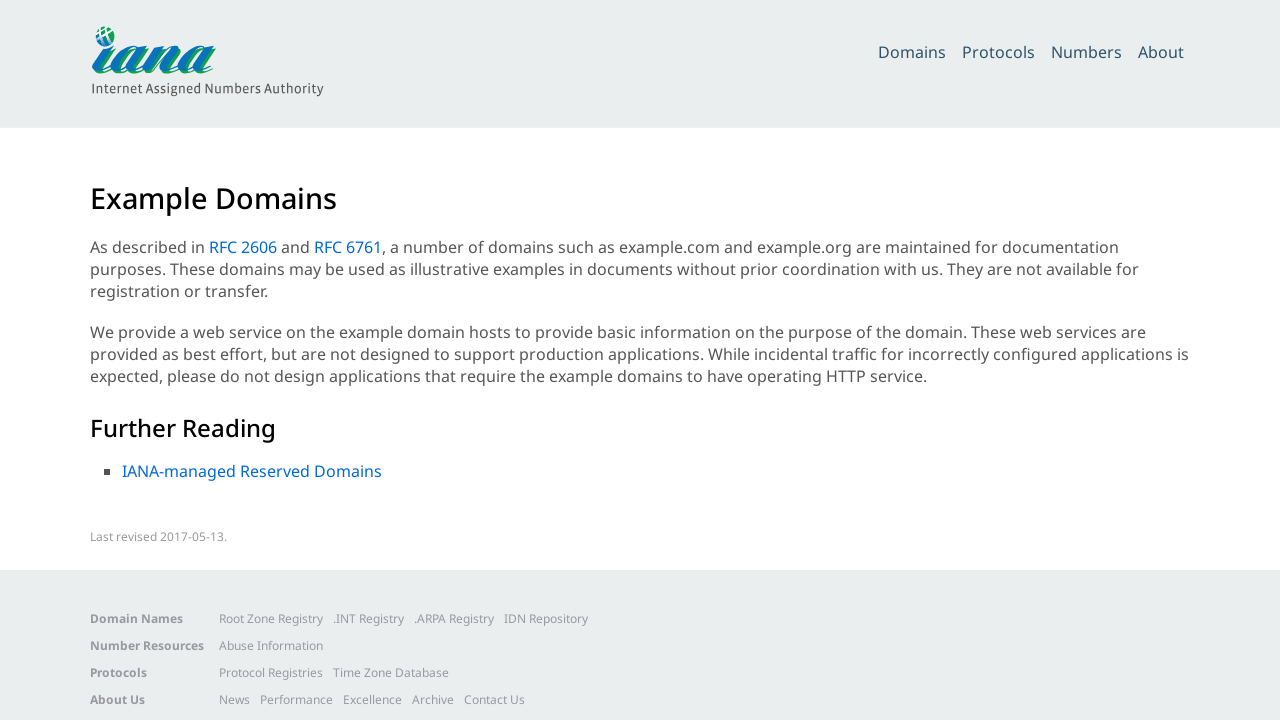

Body element loaded after navigation
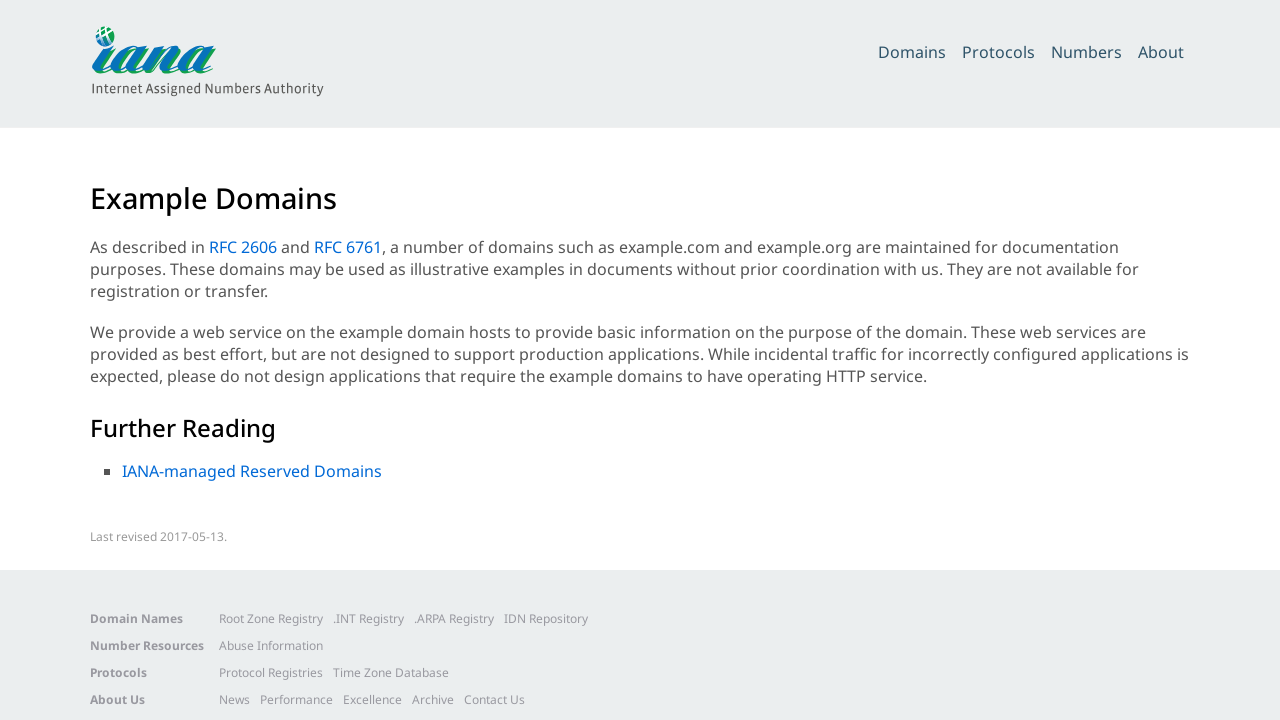

Retrieved body text content
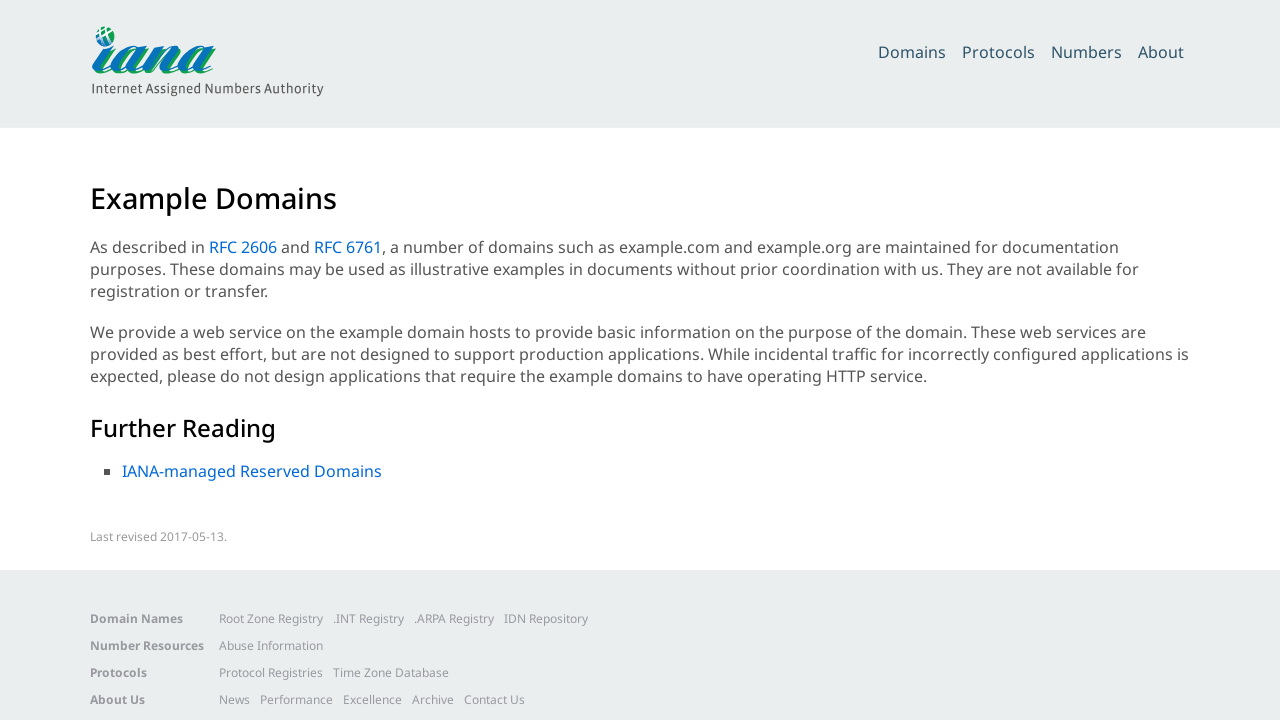

Verified body content contains RFC 2606 reference text
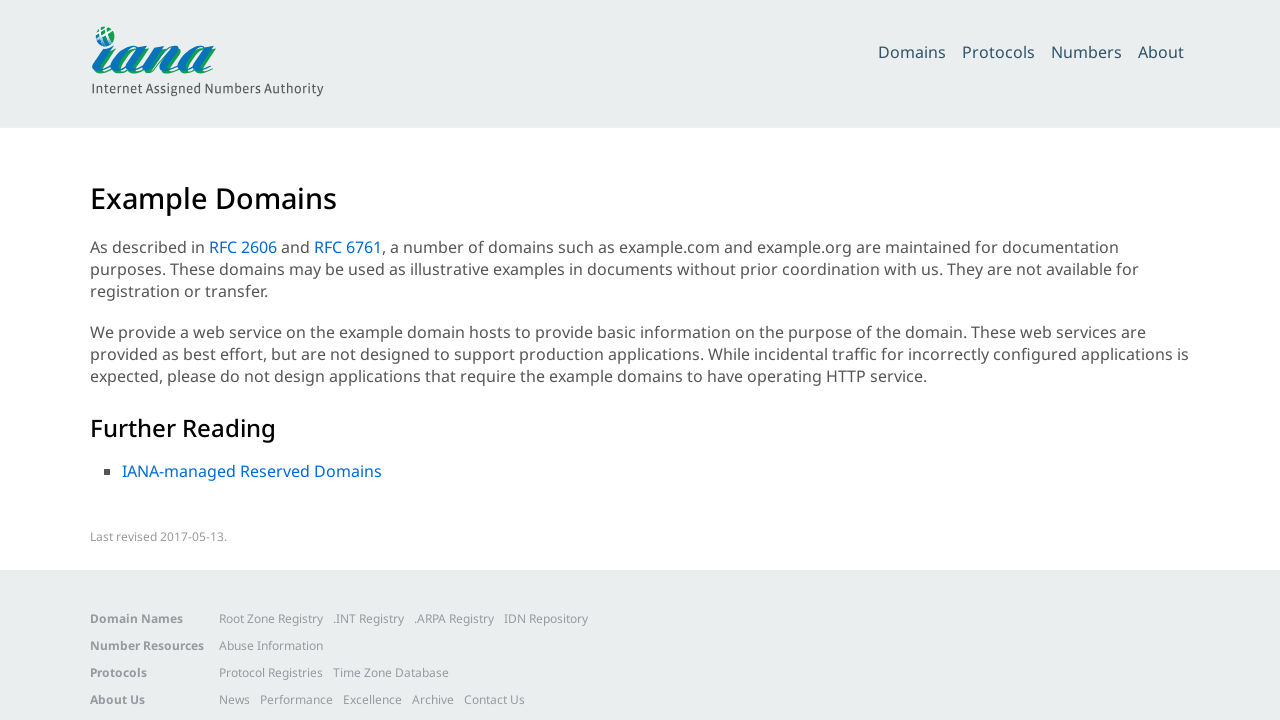

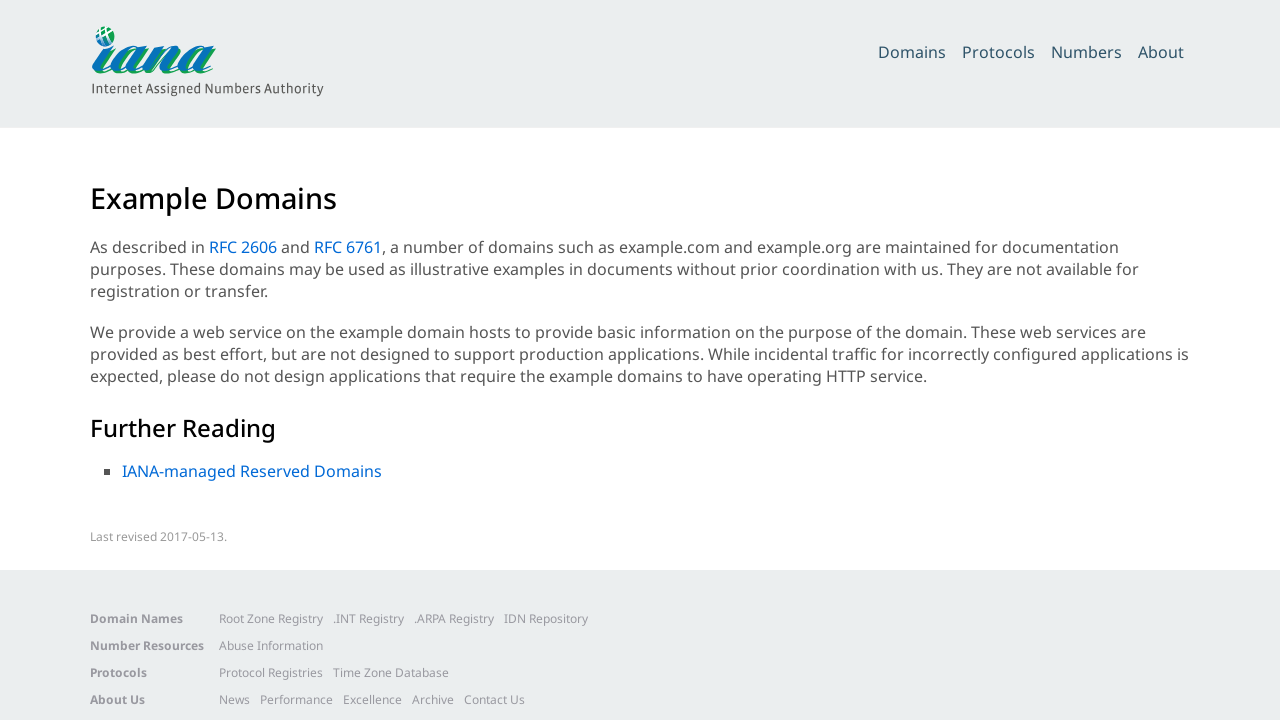